Navigates to Selenium HQ homepage and clicks on the Projects menu item, then verifies the navigation to the projects page

Starting URL: http://www.seleniumhq.org

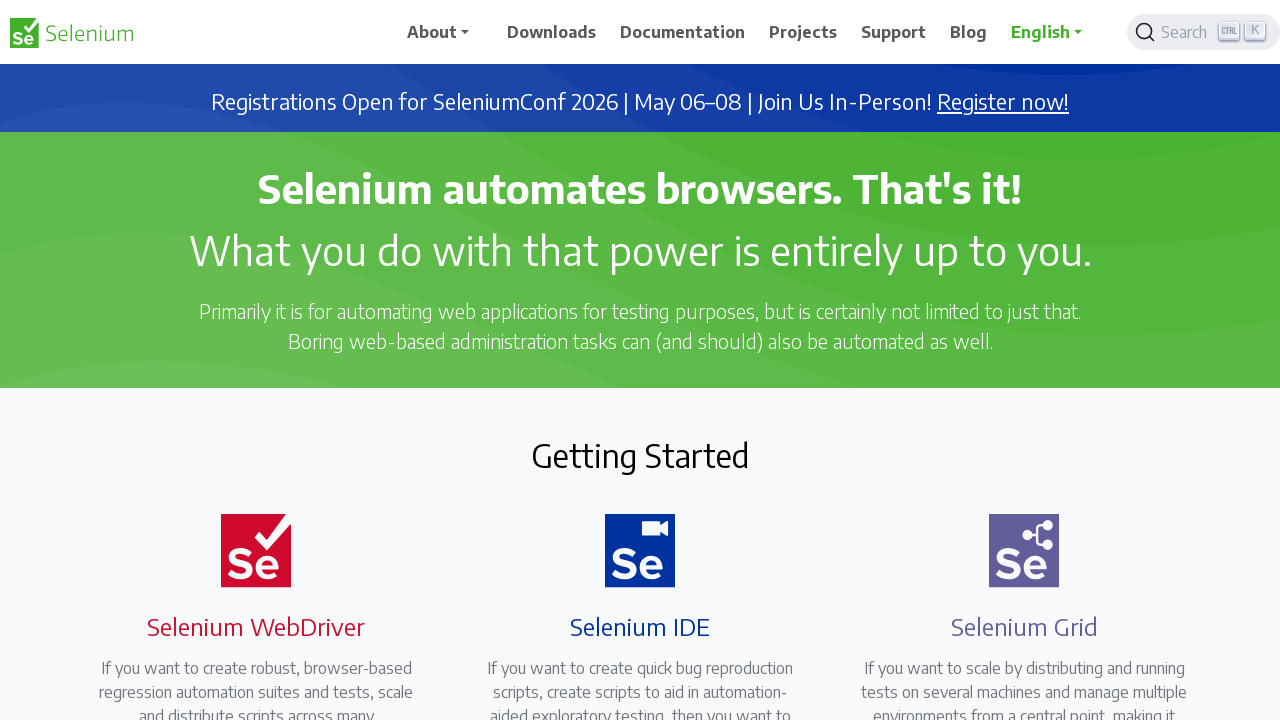

Clicked on Projects menu item in top navigation at (803, 32) on text=Projects
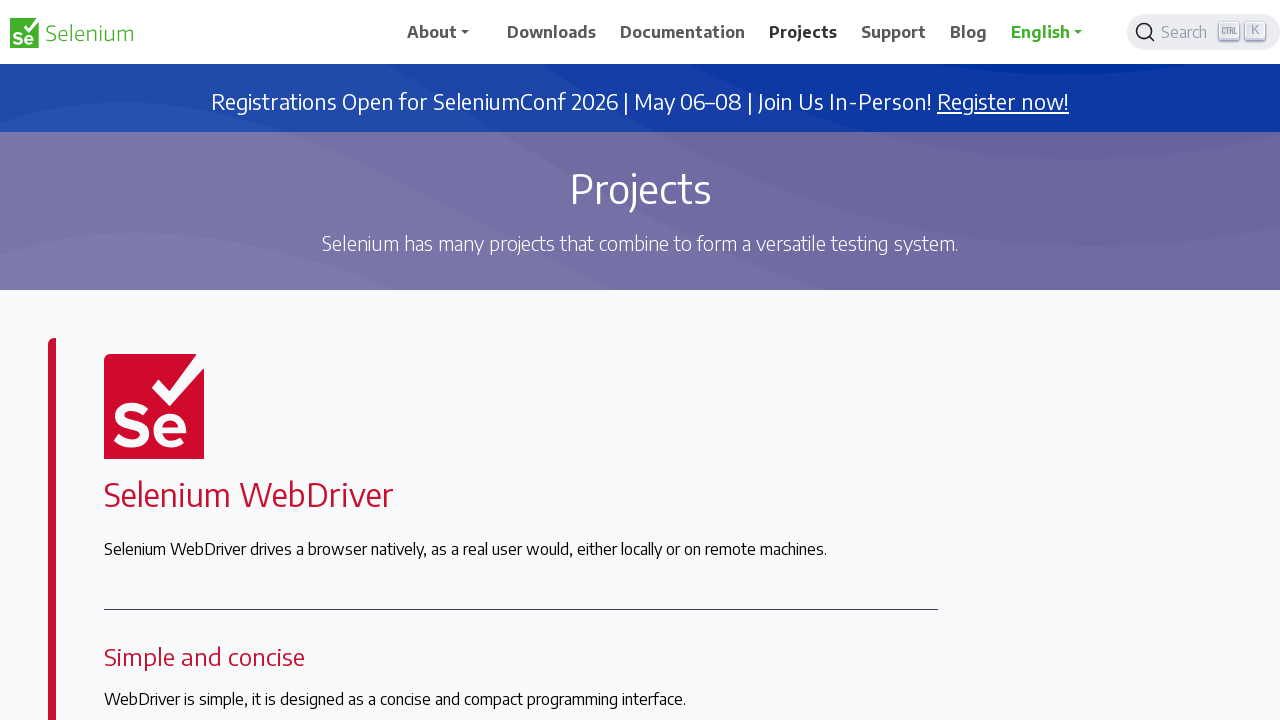

Navigated to projects page and URL confirmed
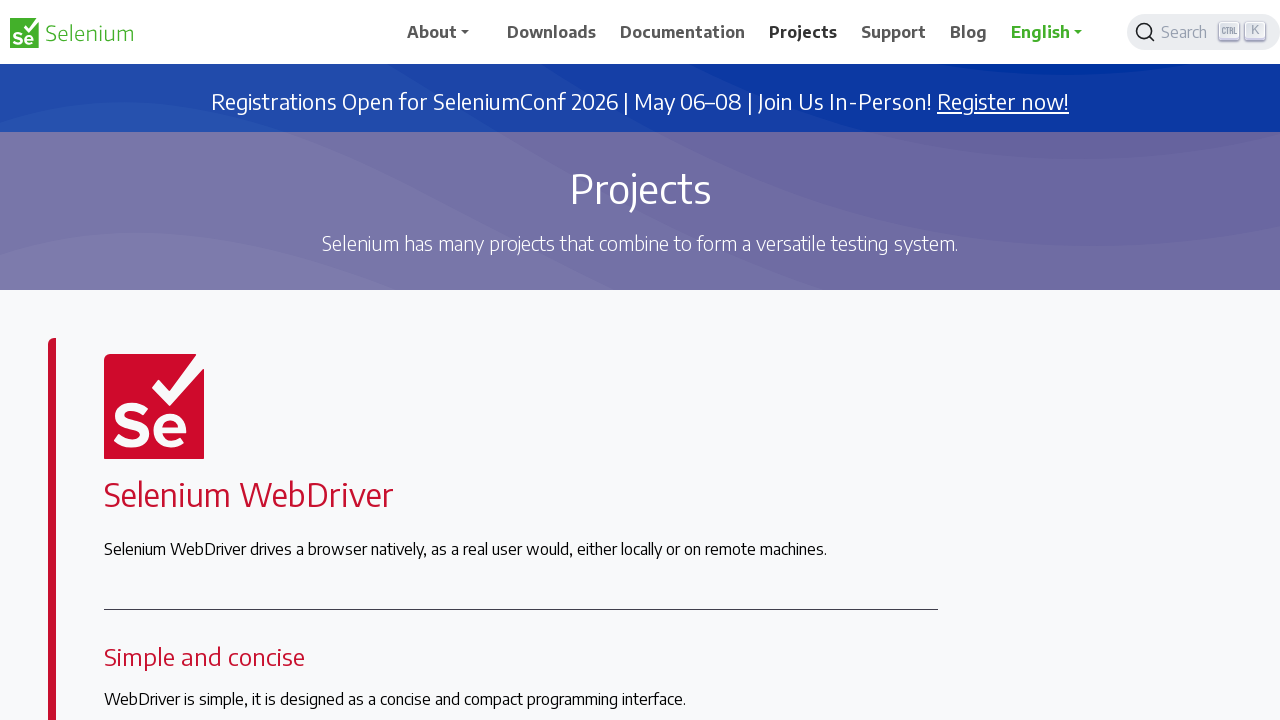

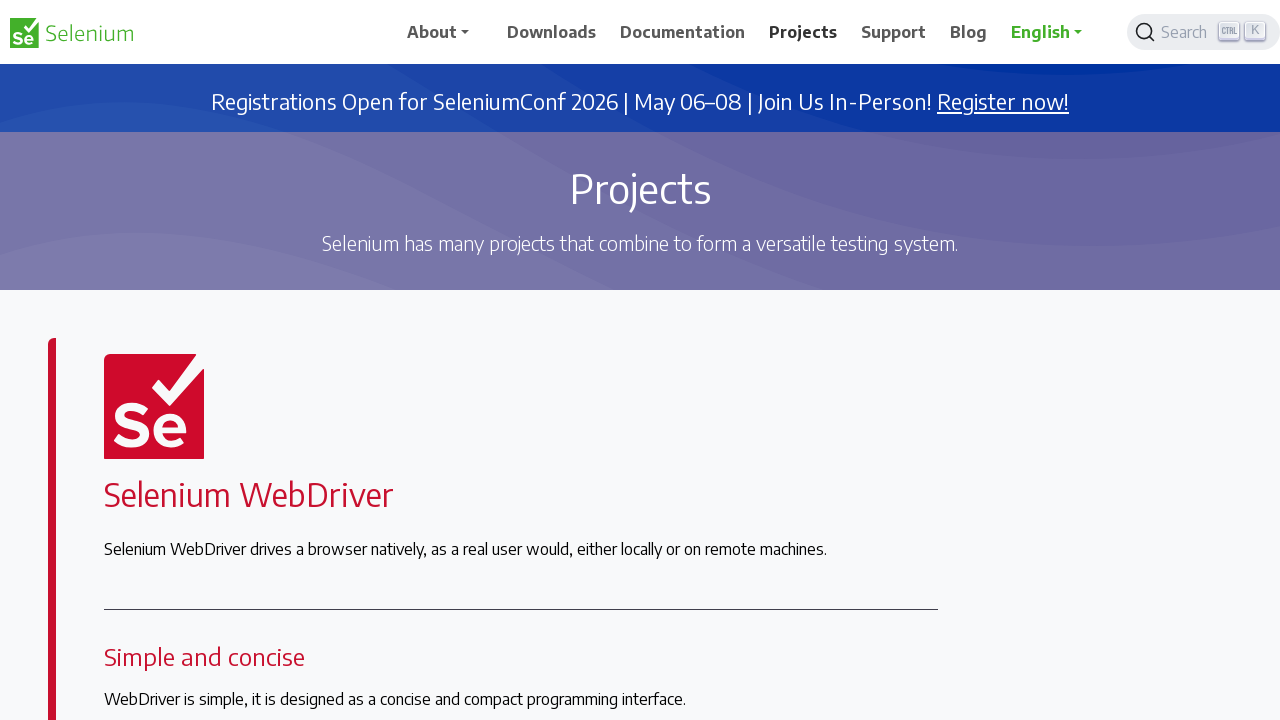